Tests login functionality with a locked out user account to verify that the appropriate error message is displayed

Starting URL: https://www.saucedemo.com/

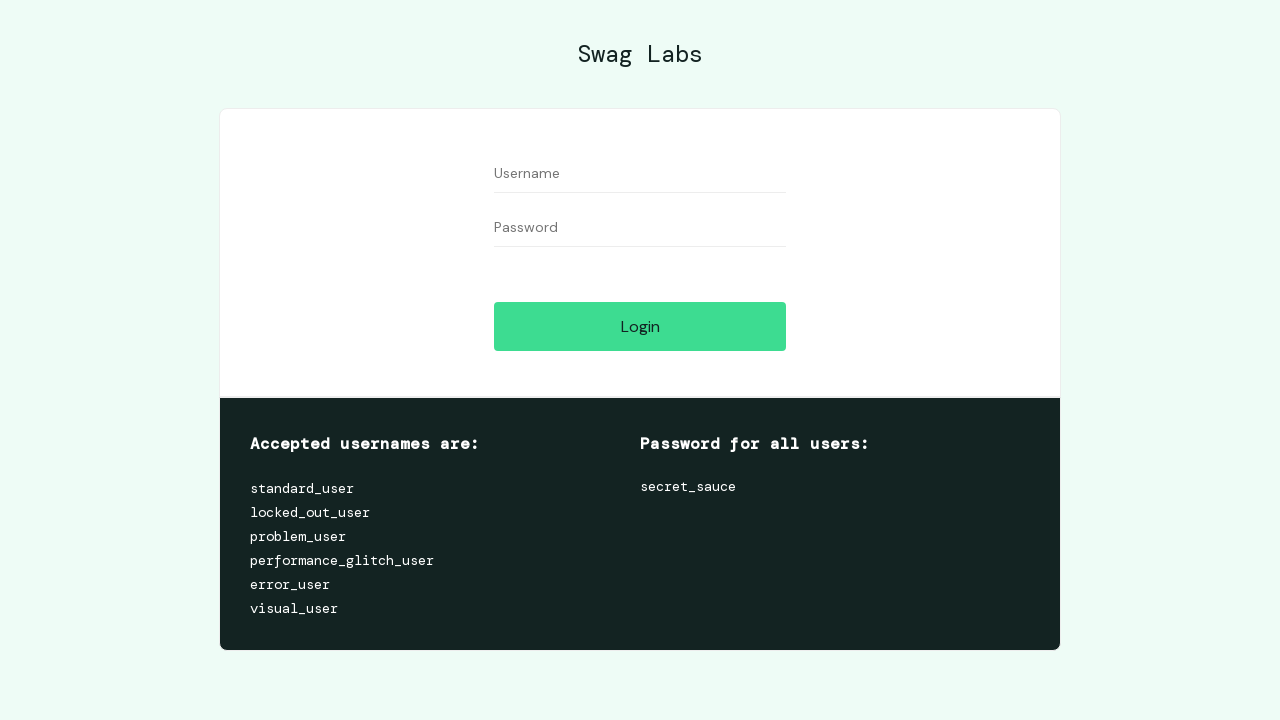

Filled username field with 'locked_out_user' on #user-name
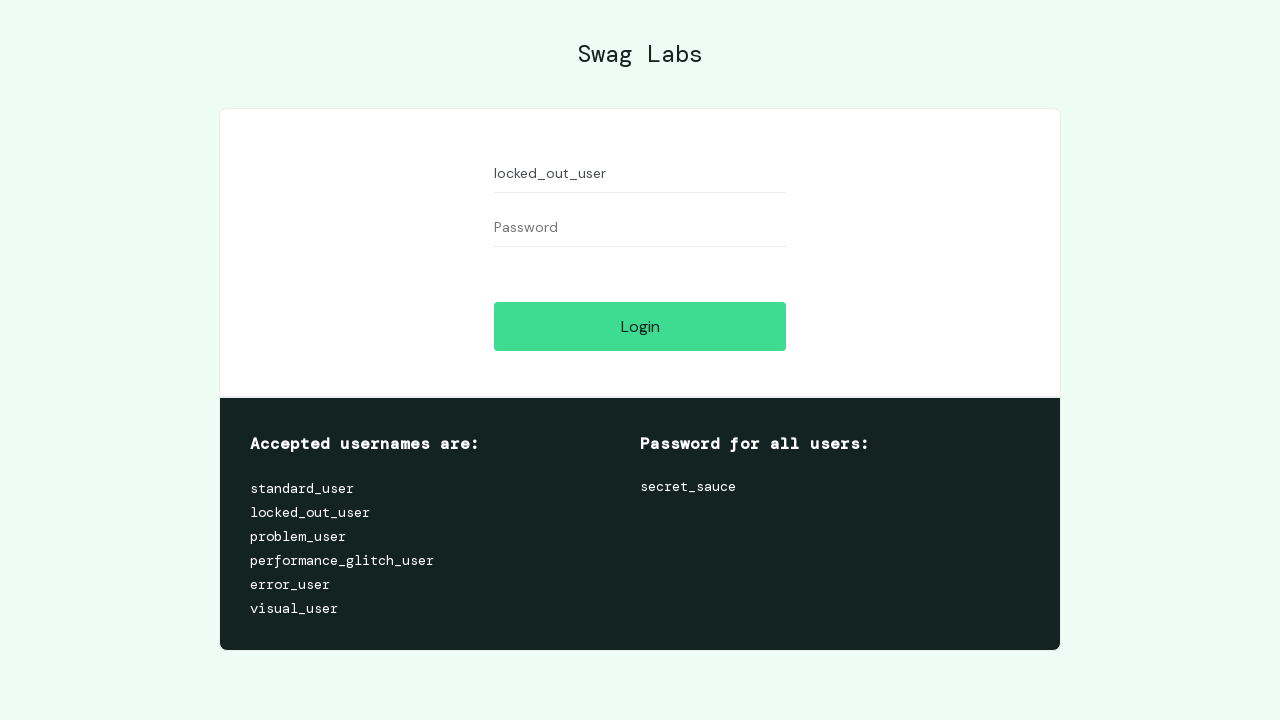

Filled password field with 'secret_sauce' on #password
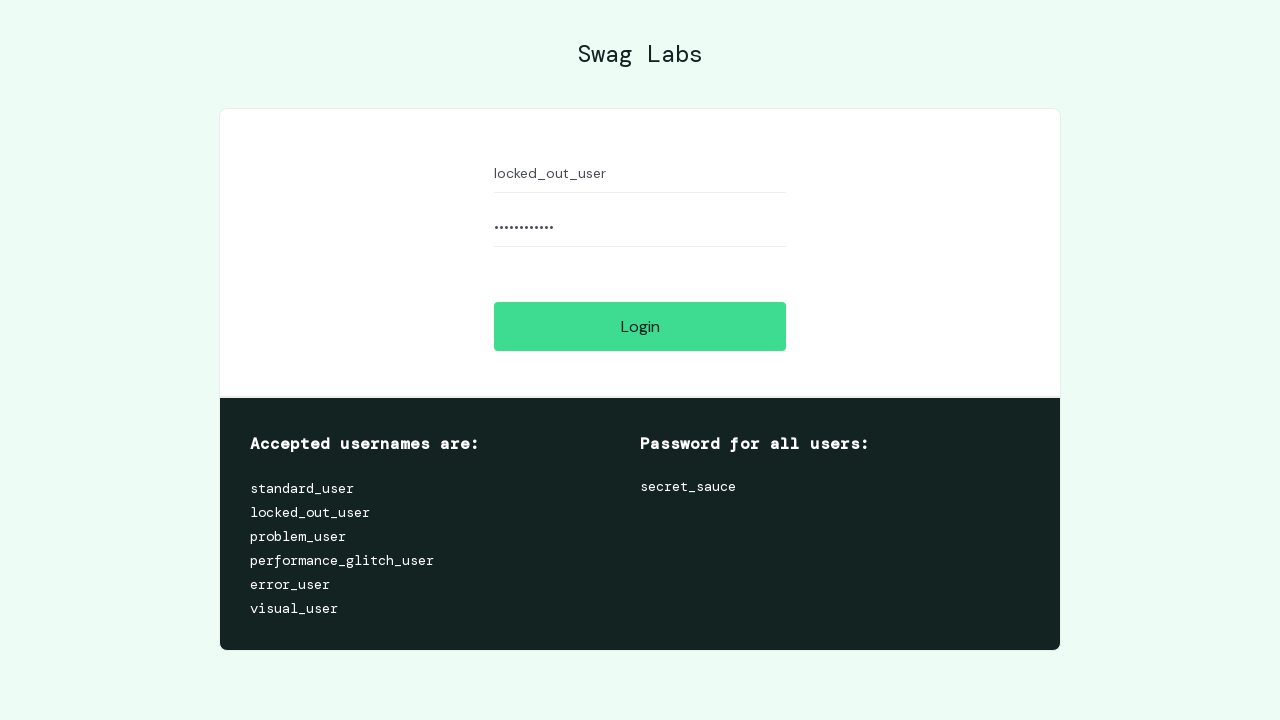

Clicked login button at (640, 326) on #login-button
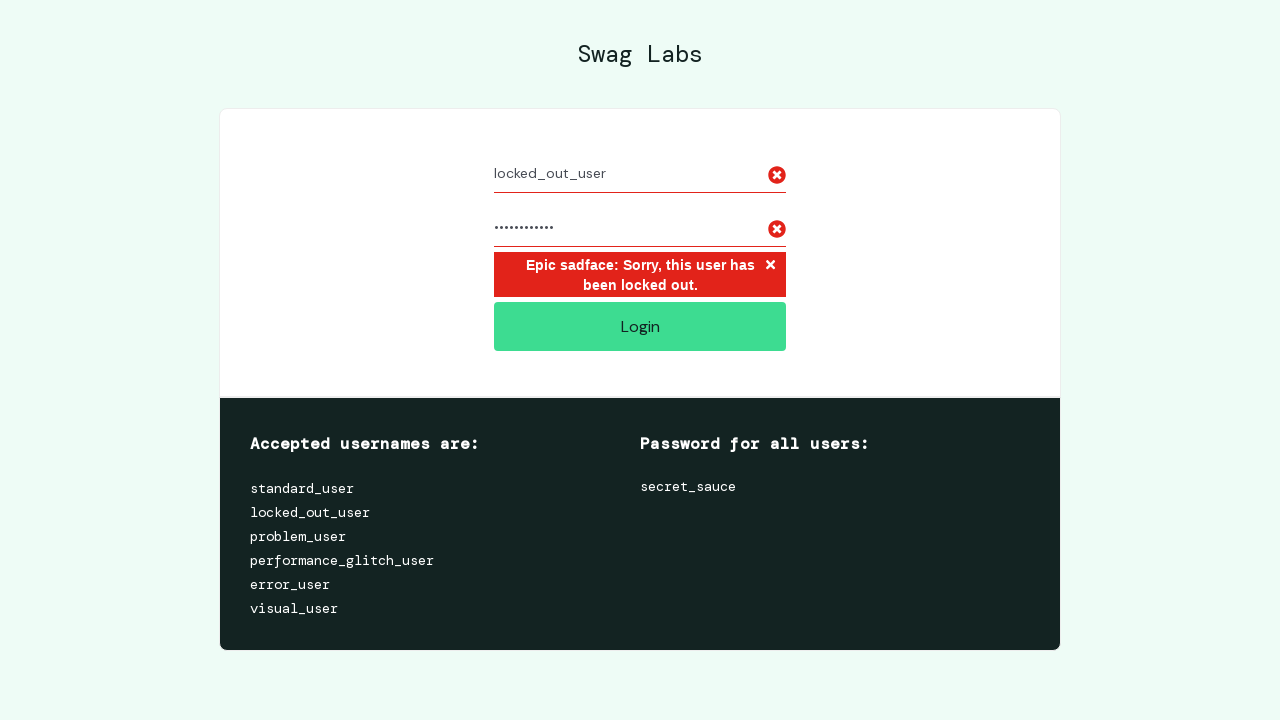

Error message appeared on page
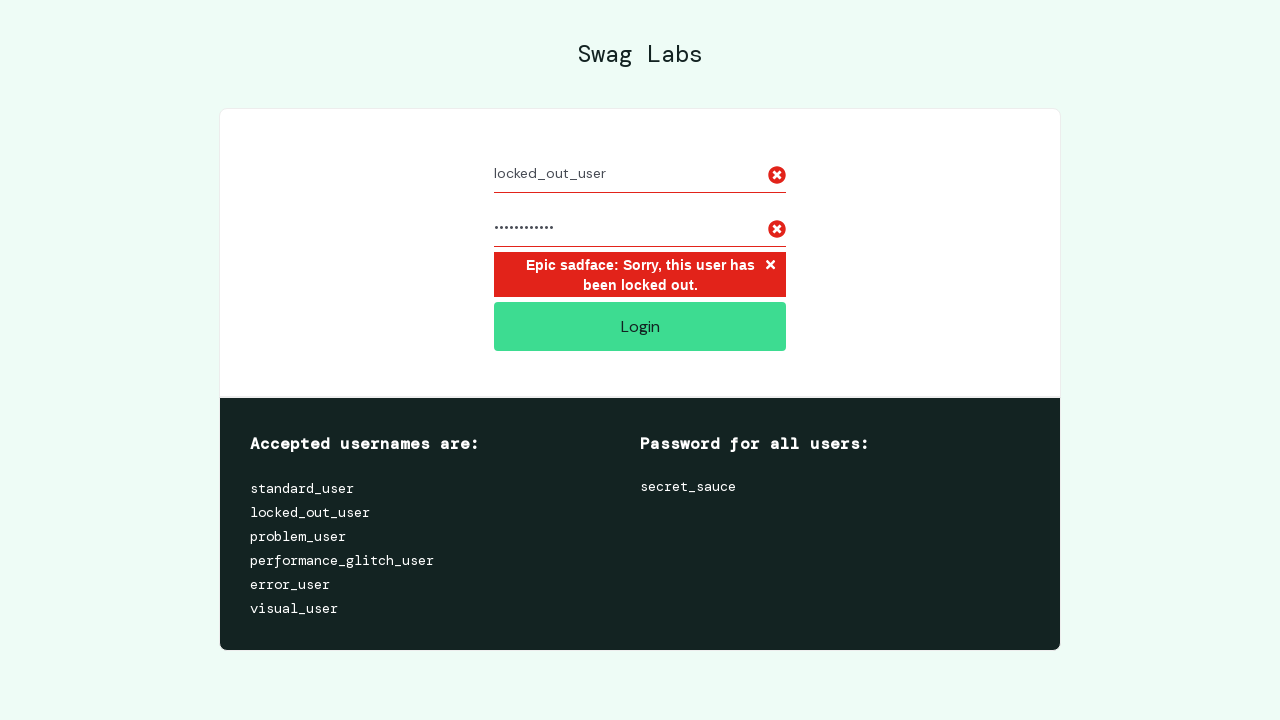

Verified error message contains 'Epic sadface' text for locked out user
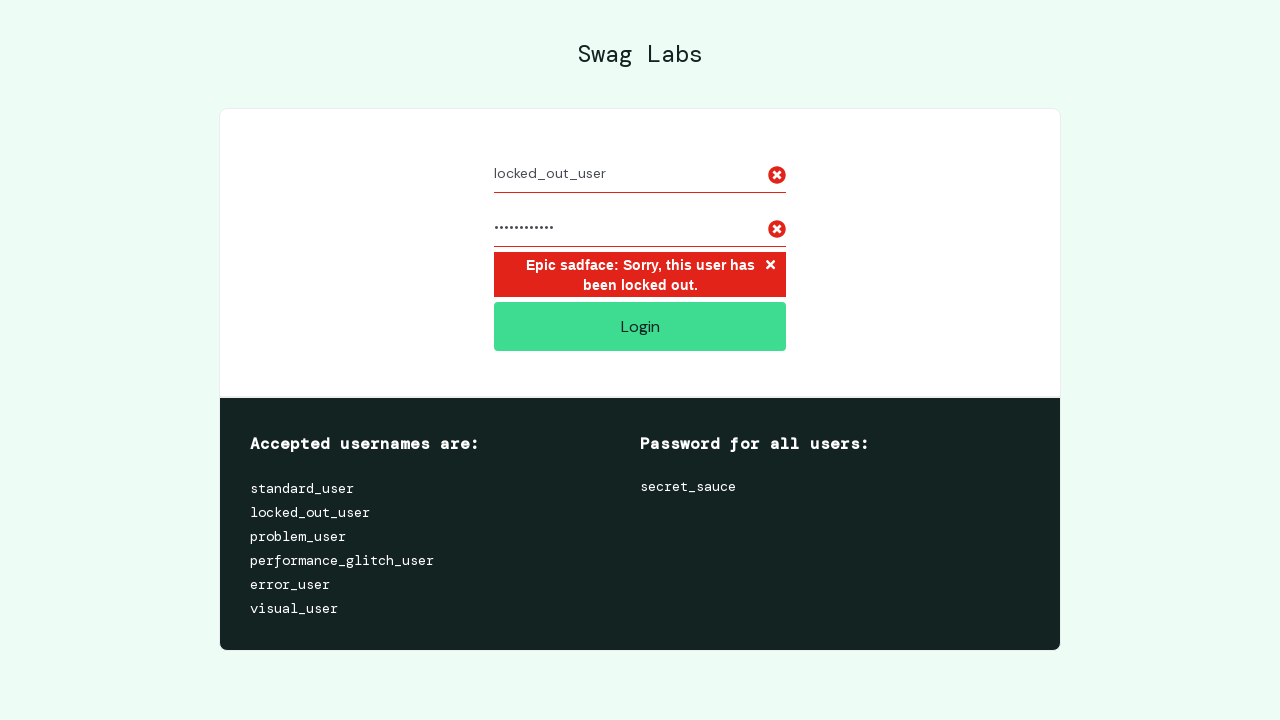

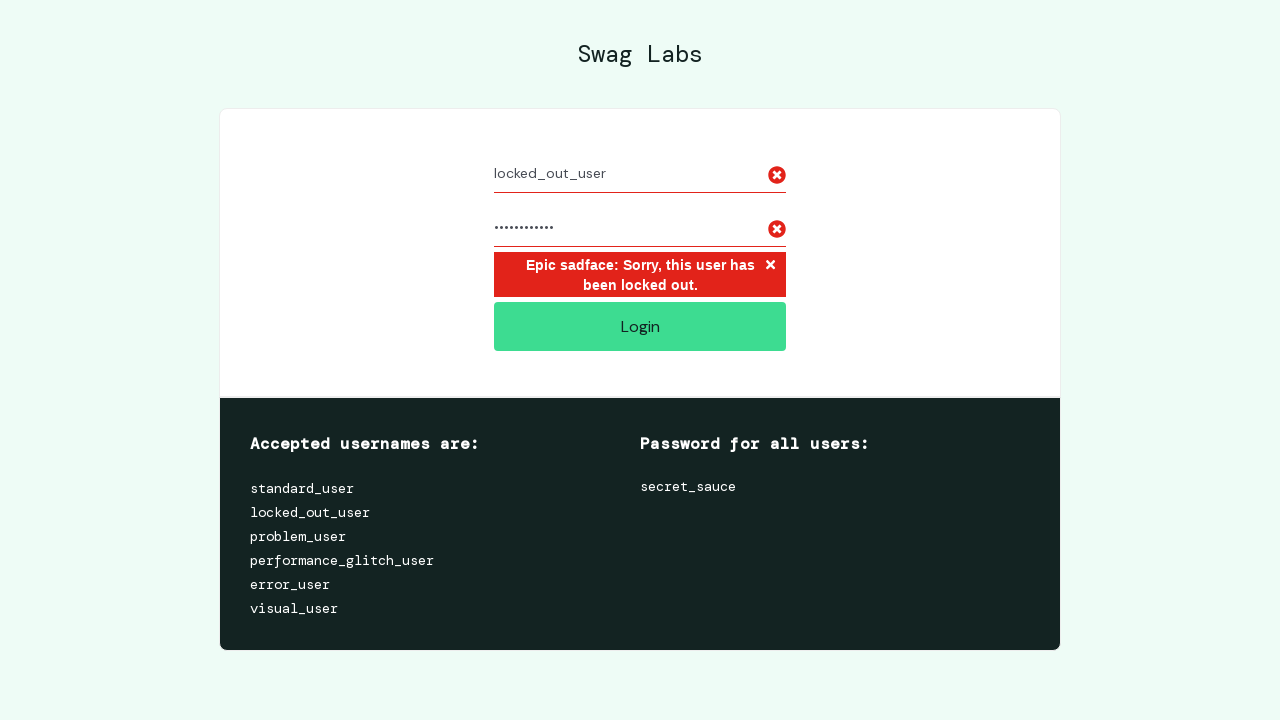